Tests drag and drop functionality on jQueryUI demo page by switching to an iframe and performing a drag and drop action from a draggable element to a droppable target

Starting URL: https://jqueryui.com/droppable/

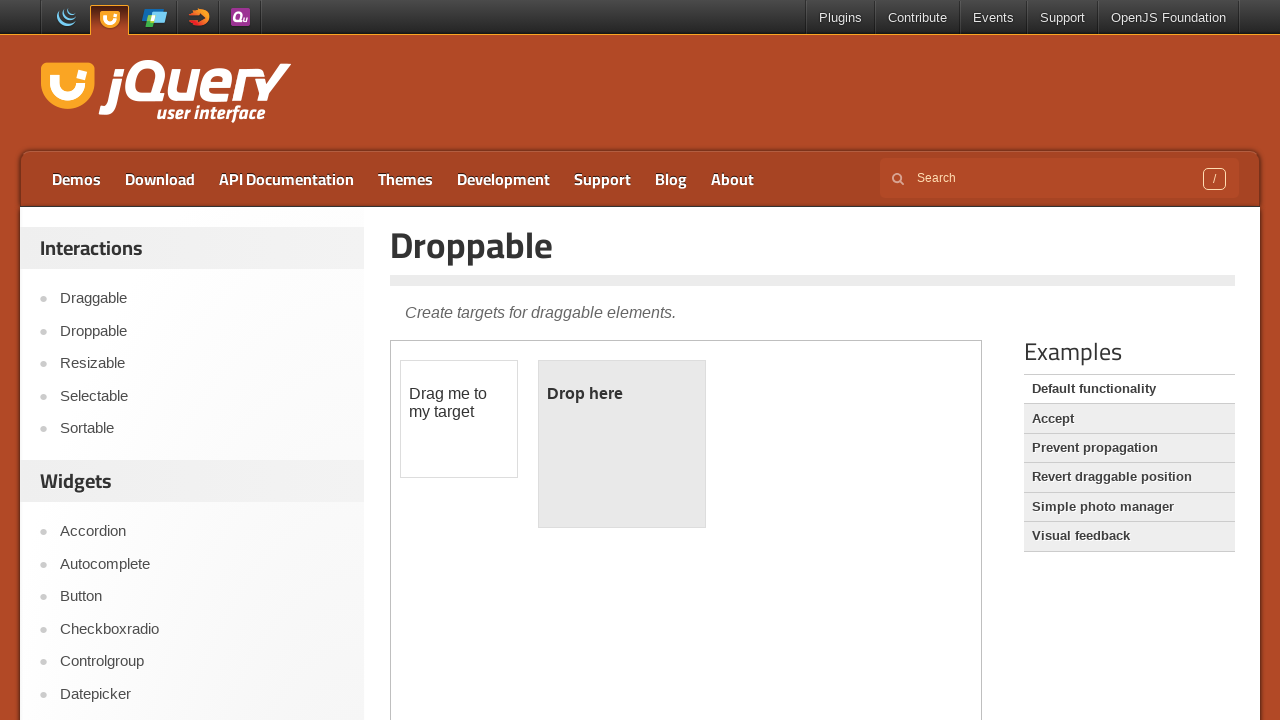

Located the demo iframe containing drag and drop elements
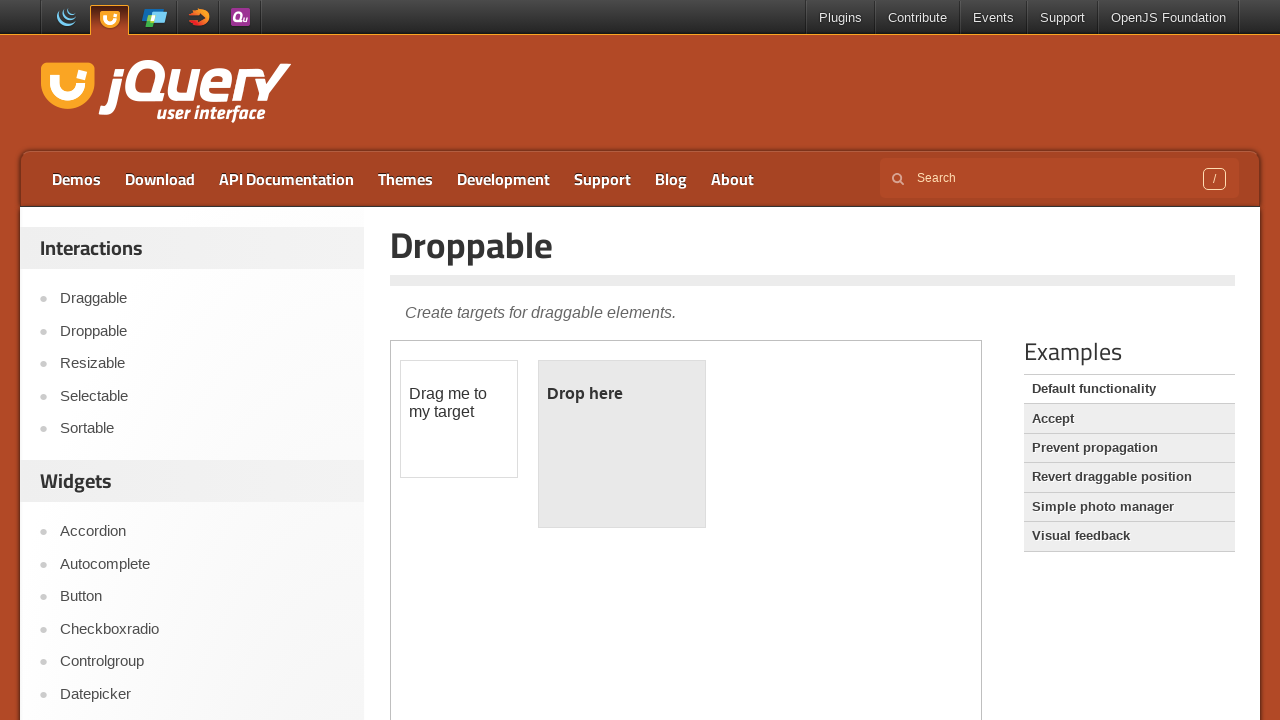

Located the draggable element within the iframe
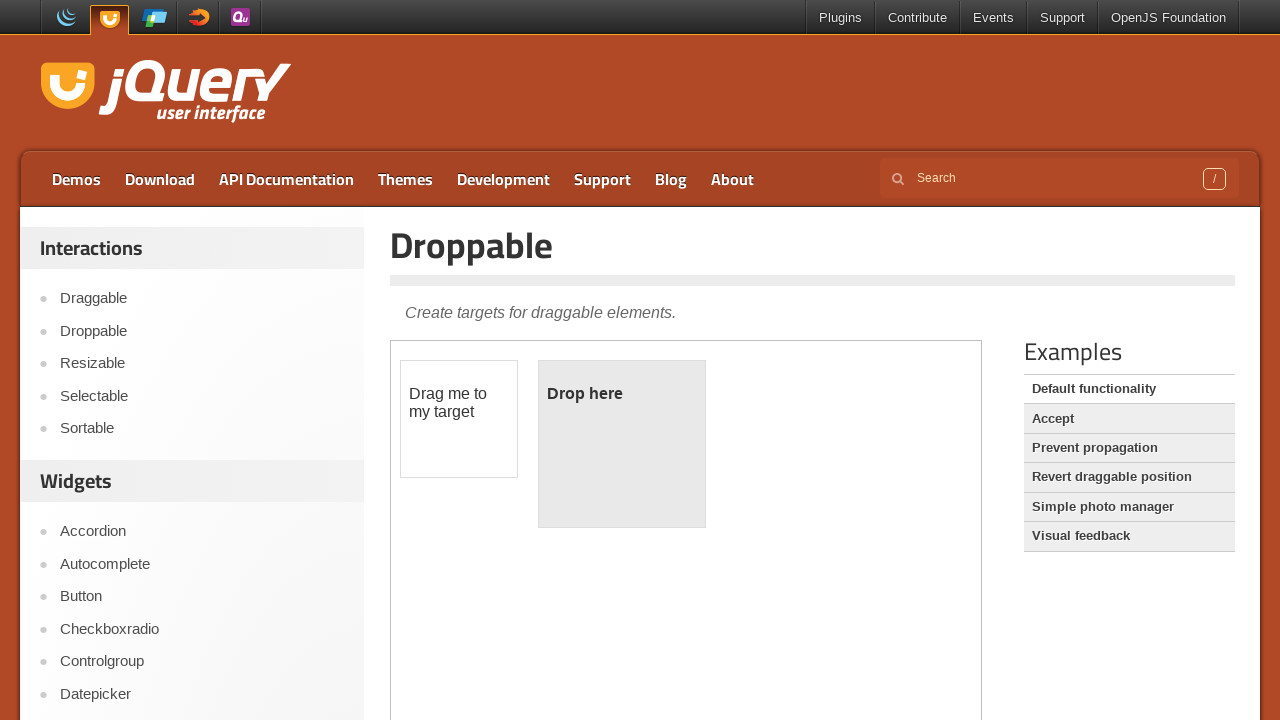

Located the droppable target element within the iframe
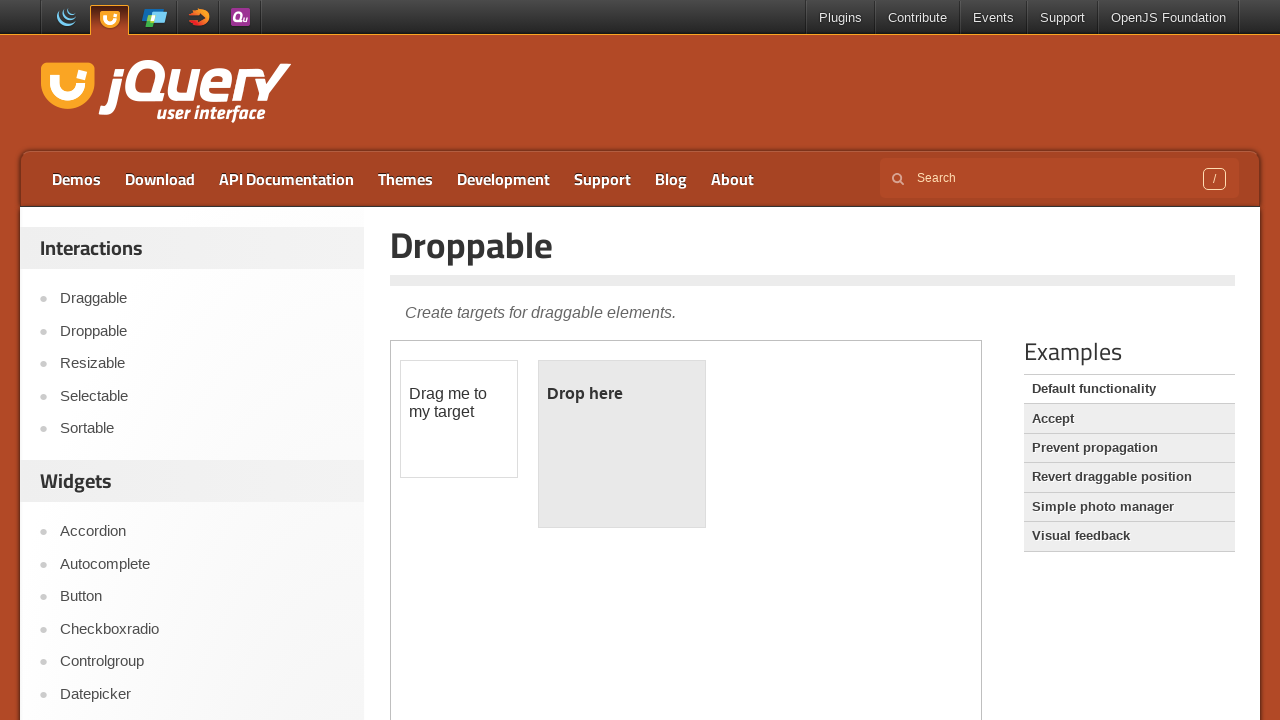

Dragged the draggable element to the droppable target at (622, 444)
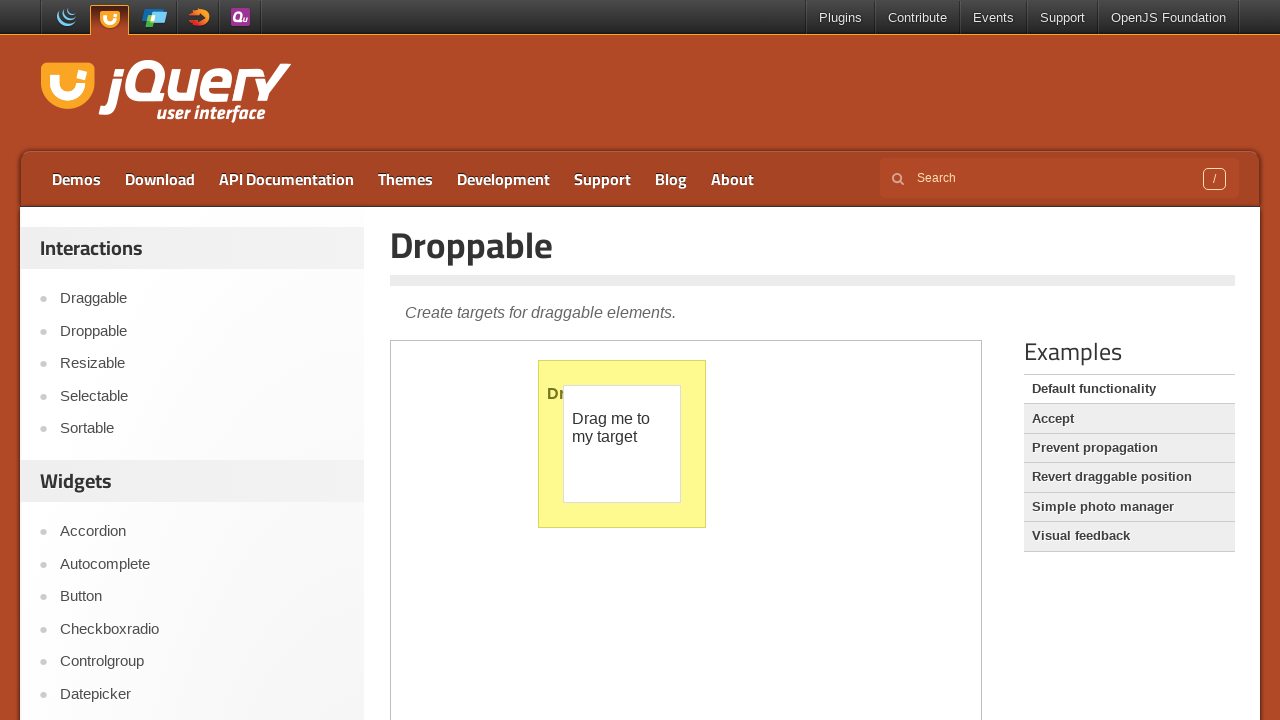

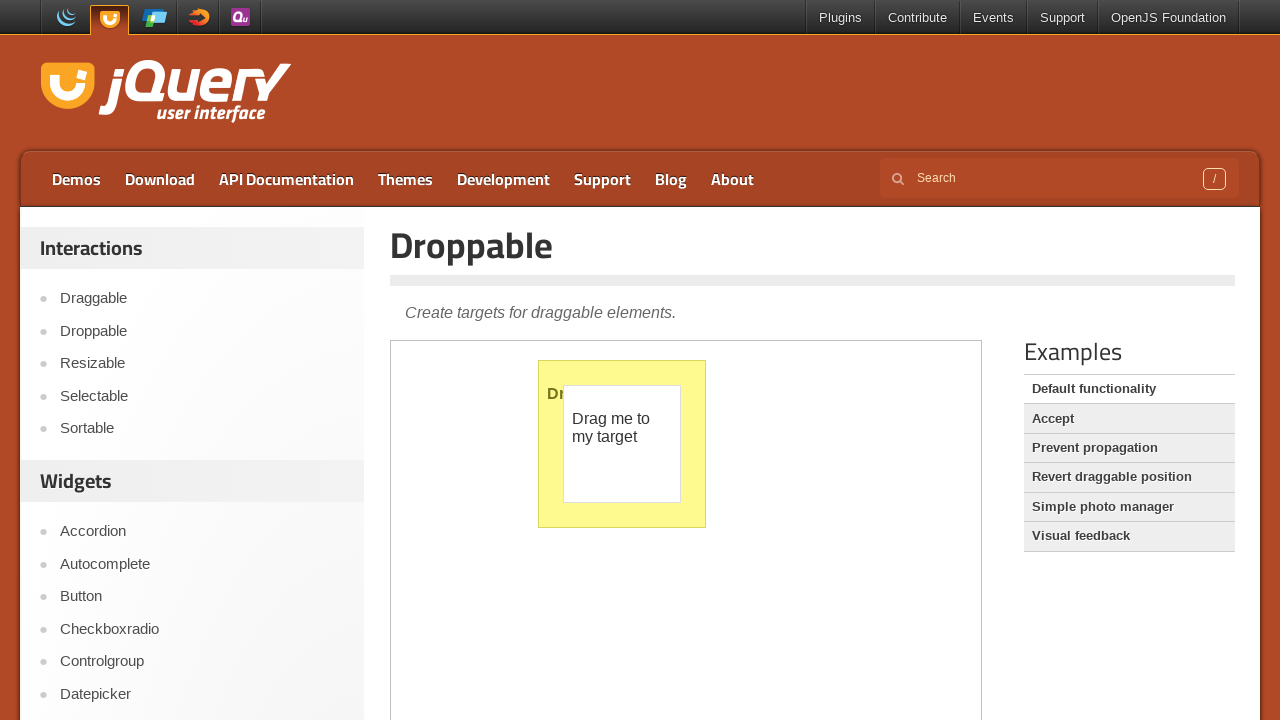